Tests navigation between multiple browser tabs by clicking links that open new tabs, switching between them, and verifying the correct page titles are displayed in each tab.

Starting URL: http://antoniotrindade.com.br/treinoautomacao

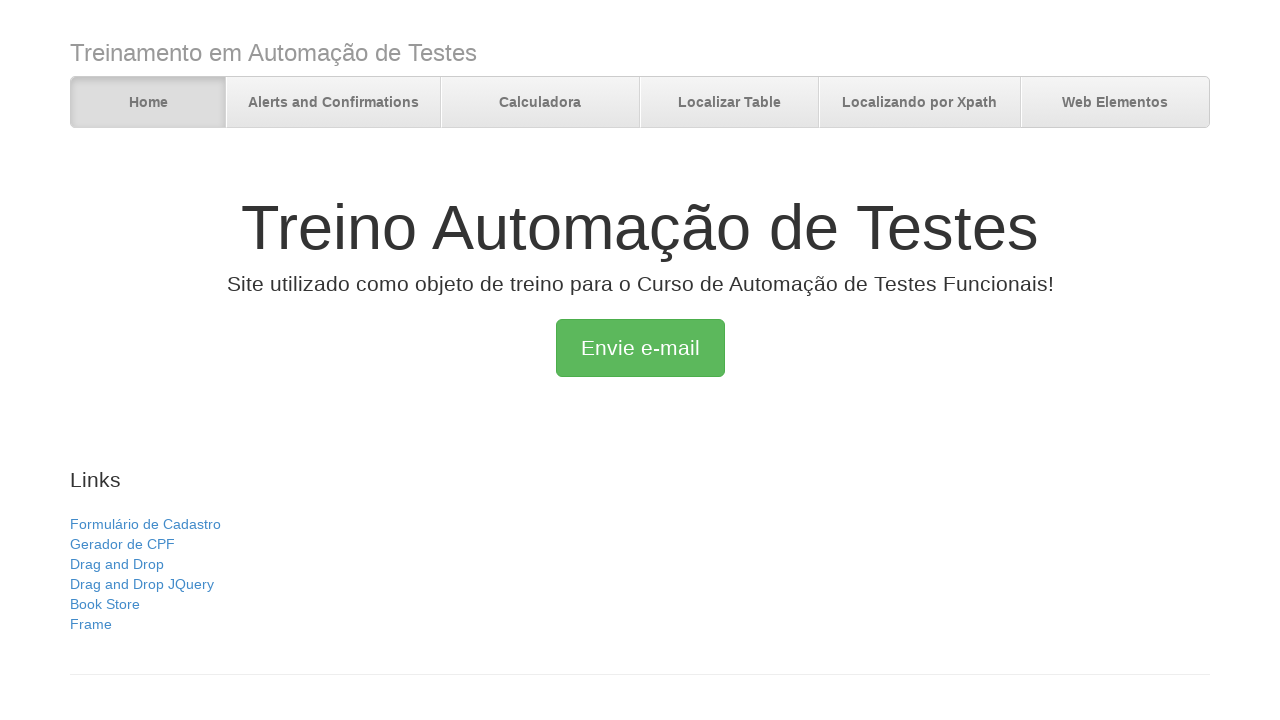

Verified initial page title is 'Treino Automação de Testes'
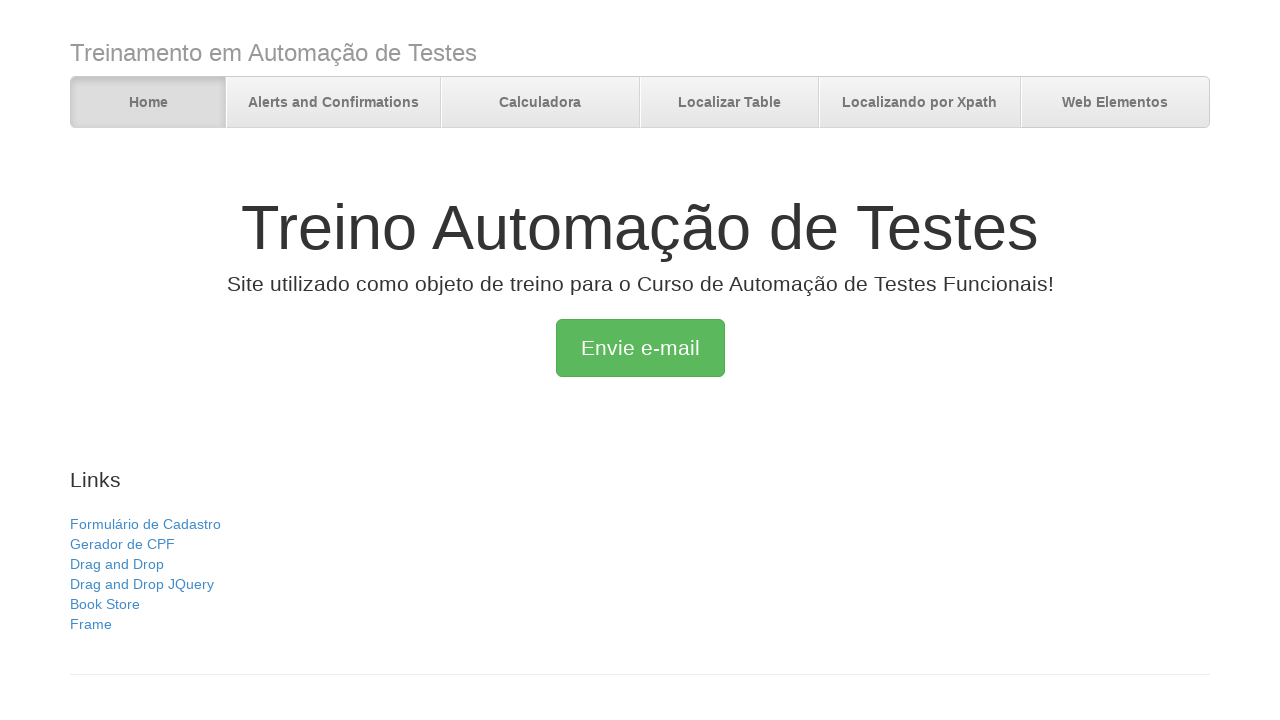

Clicked on 'Gerador de CPF' link to open in new tab at (122, 544) on text=Gerador de CPF
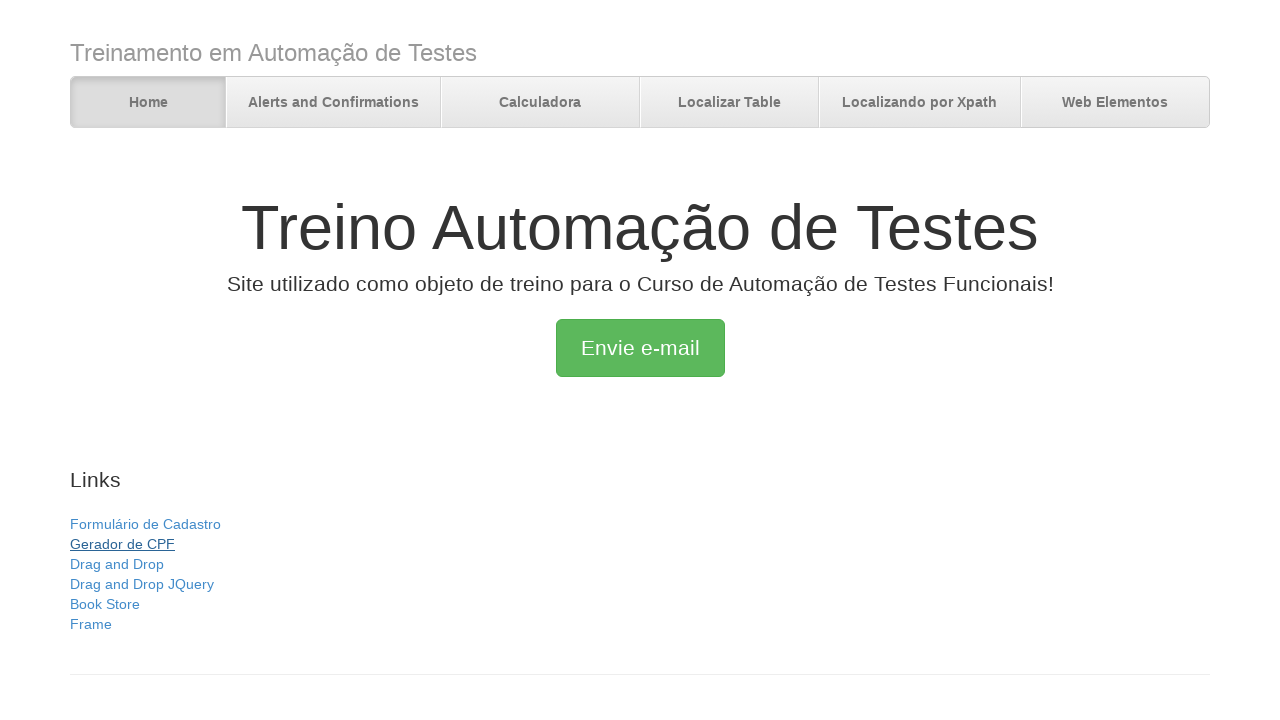

Second tab loaded and ready
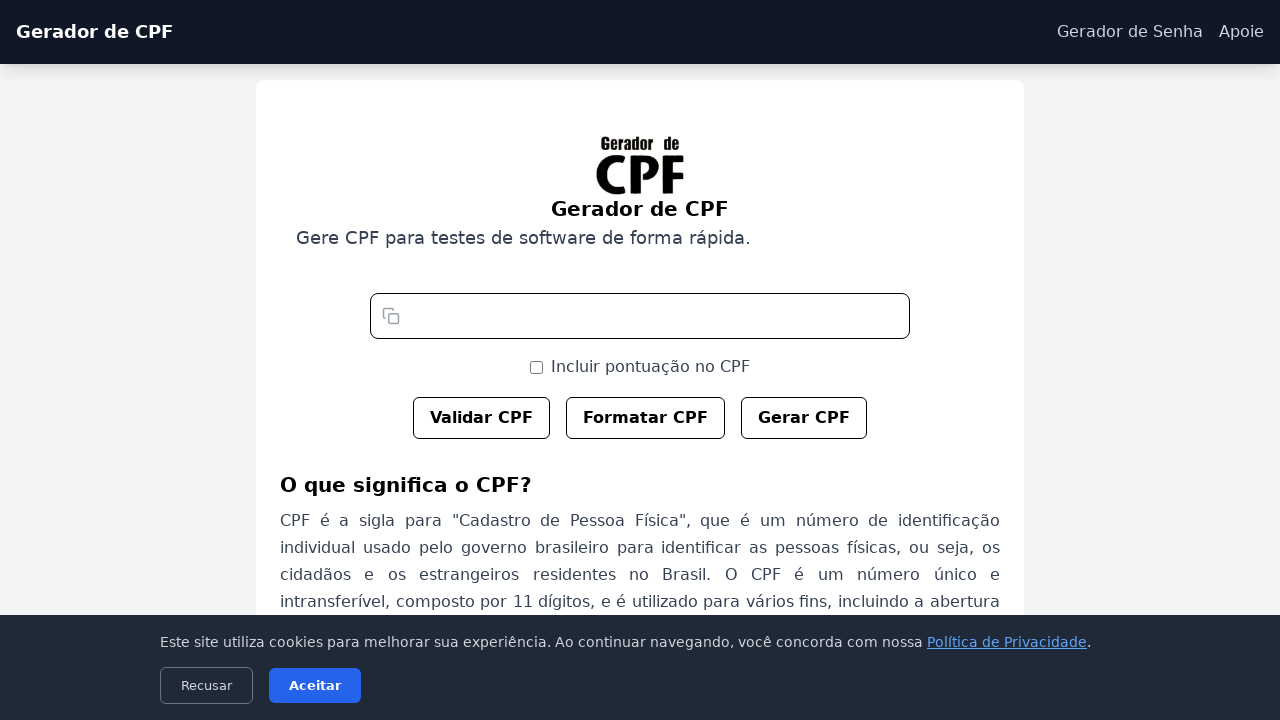

Verified context has 2 pages open
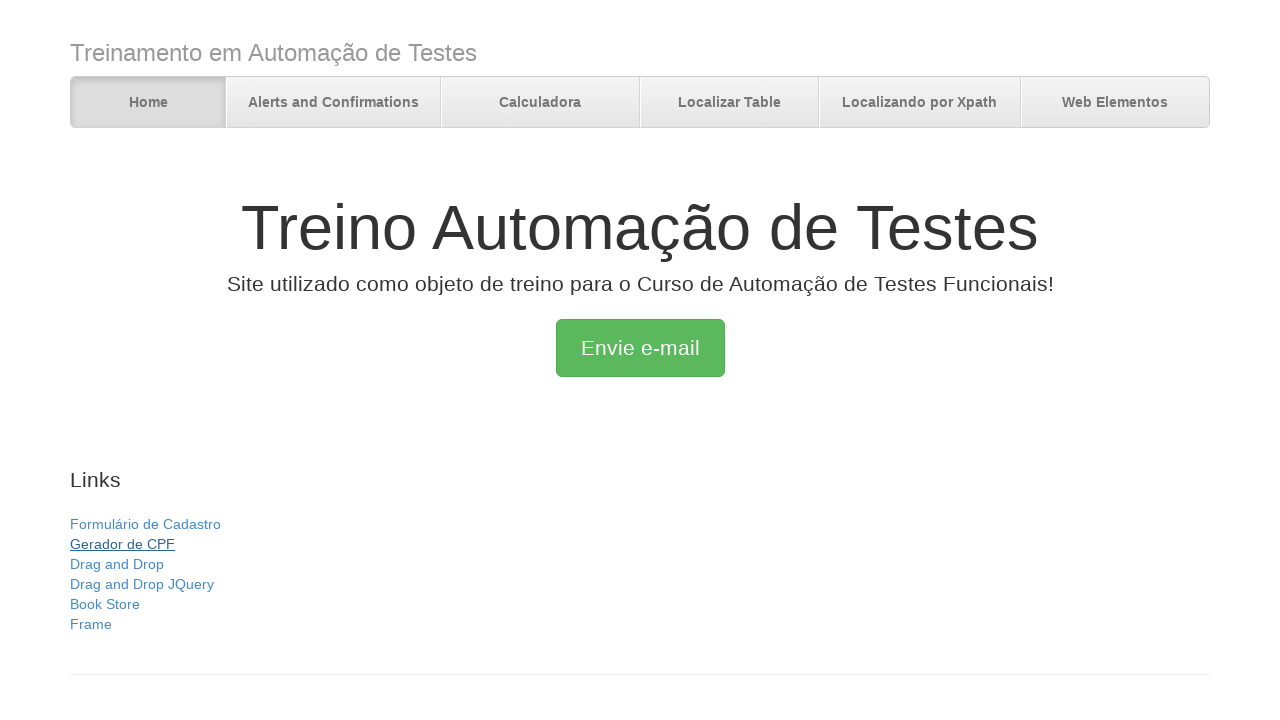

Verified second tab title is 'Gerador de CPF'
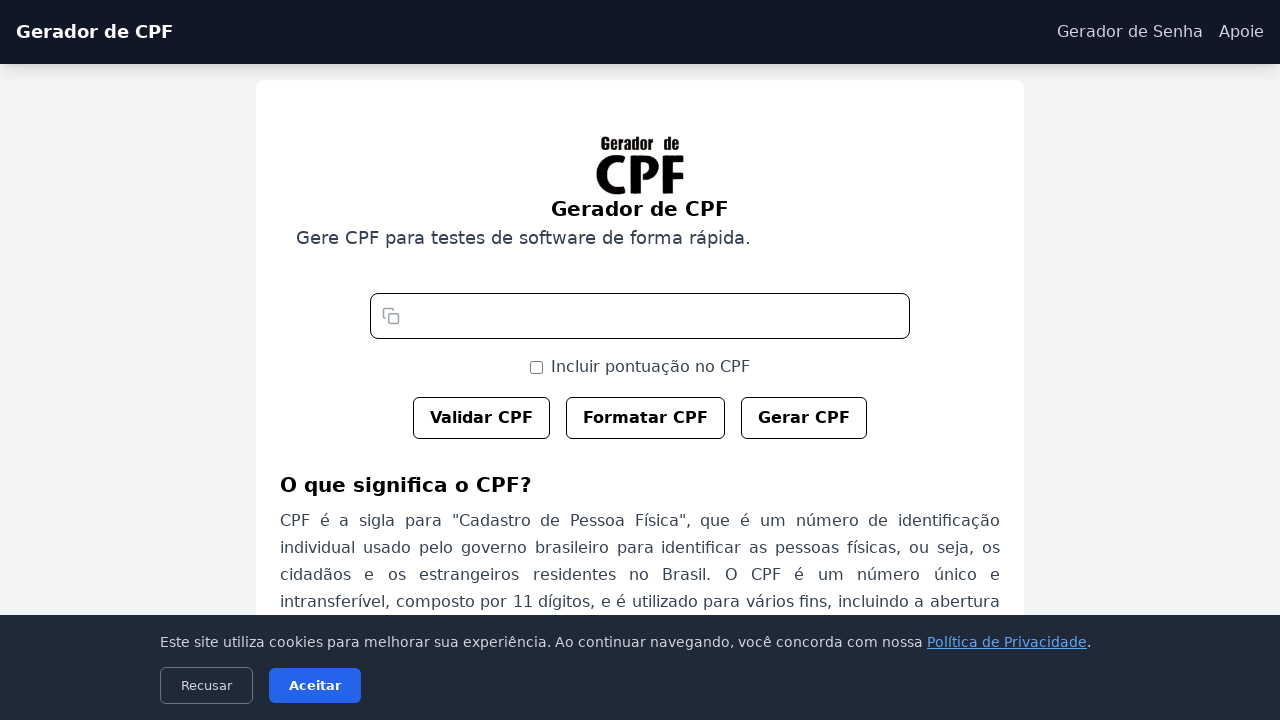

Verified original tab still has correct title 'Treino Automação de Testes'
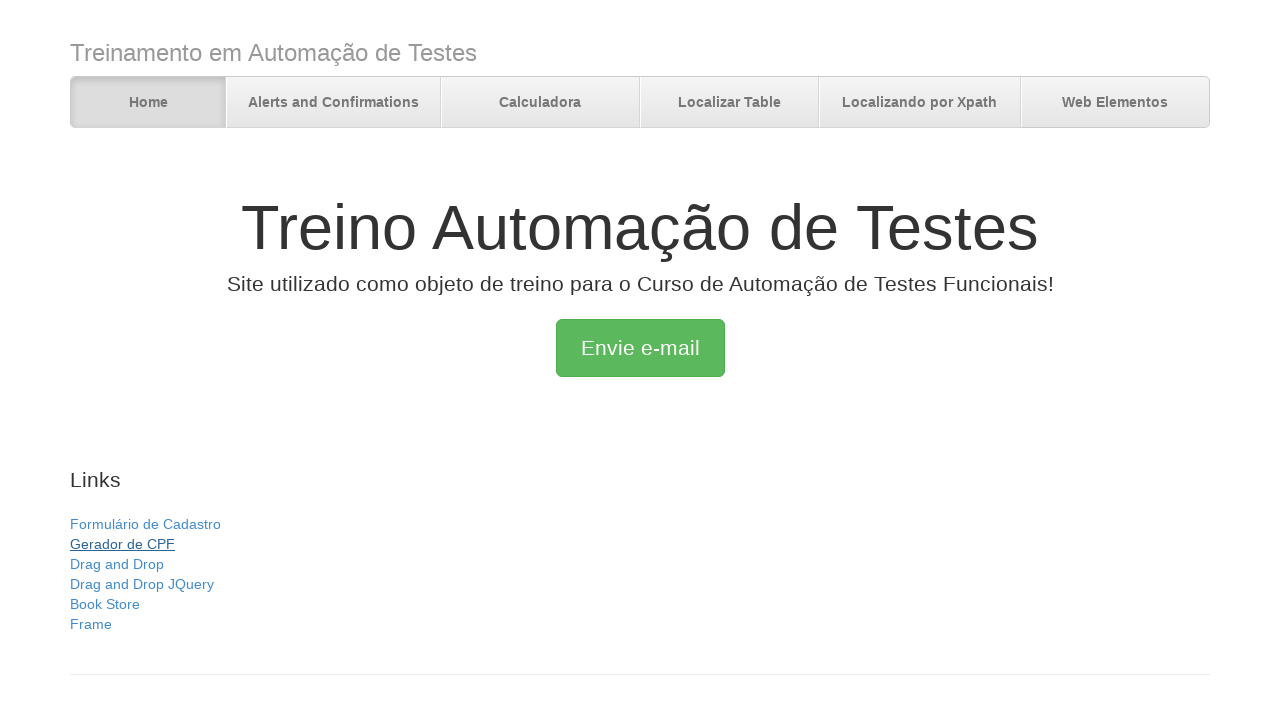

Clicked on 'Drag and Drop JQuery' link to open in new tab at (142, 584) on text=Drag and Drop JQuery
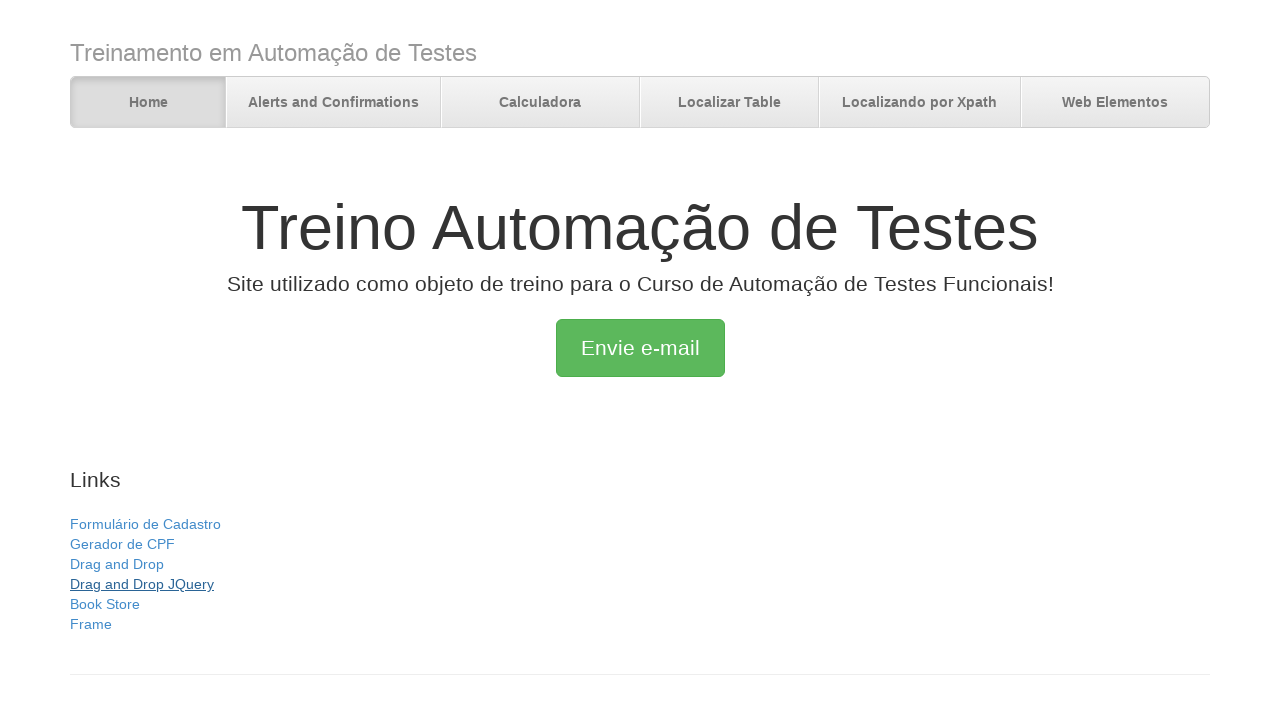

Third tab loaded and ready
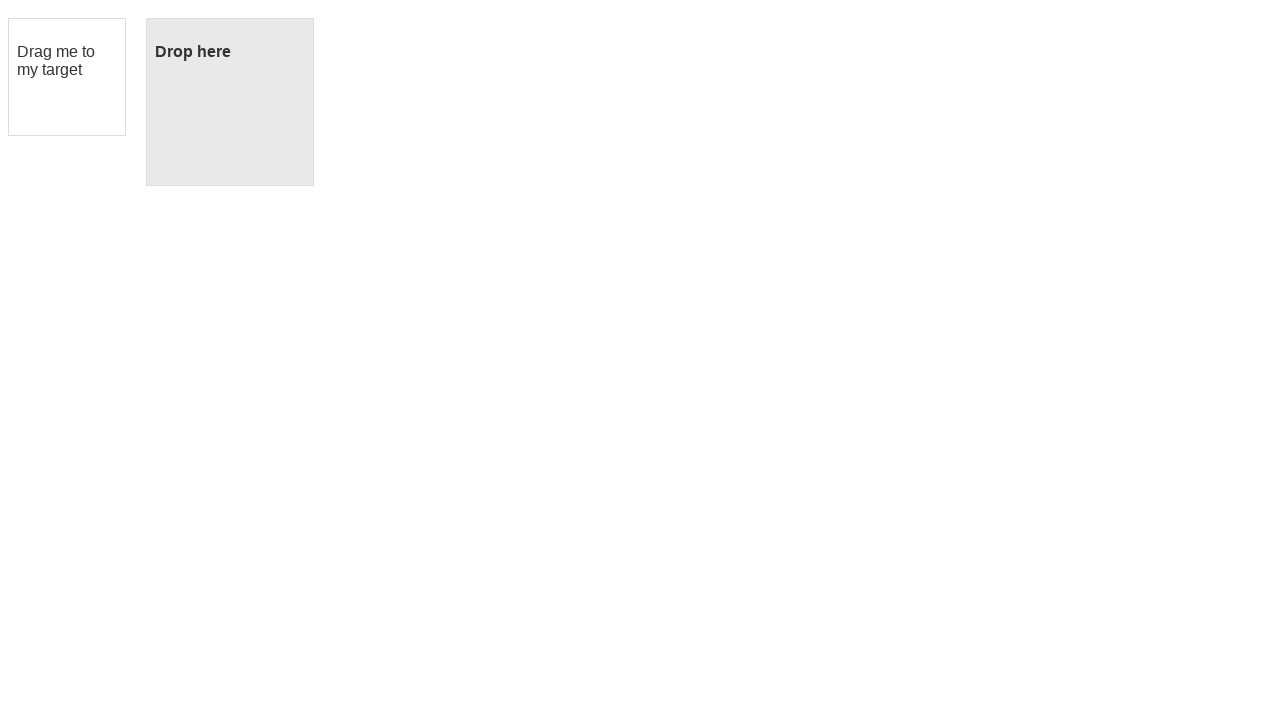

Verified context has 3 pages open
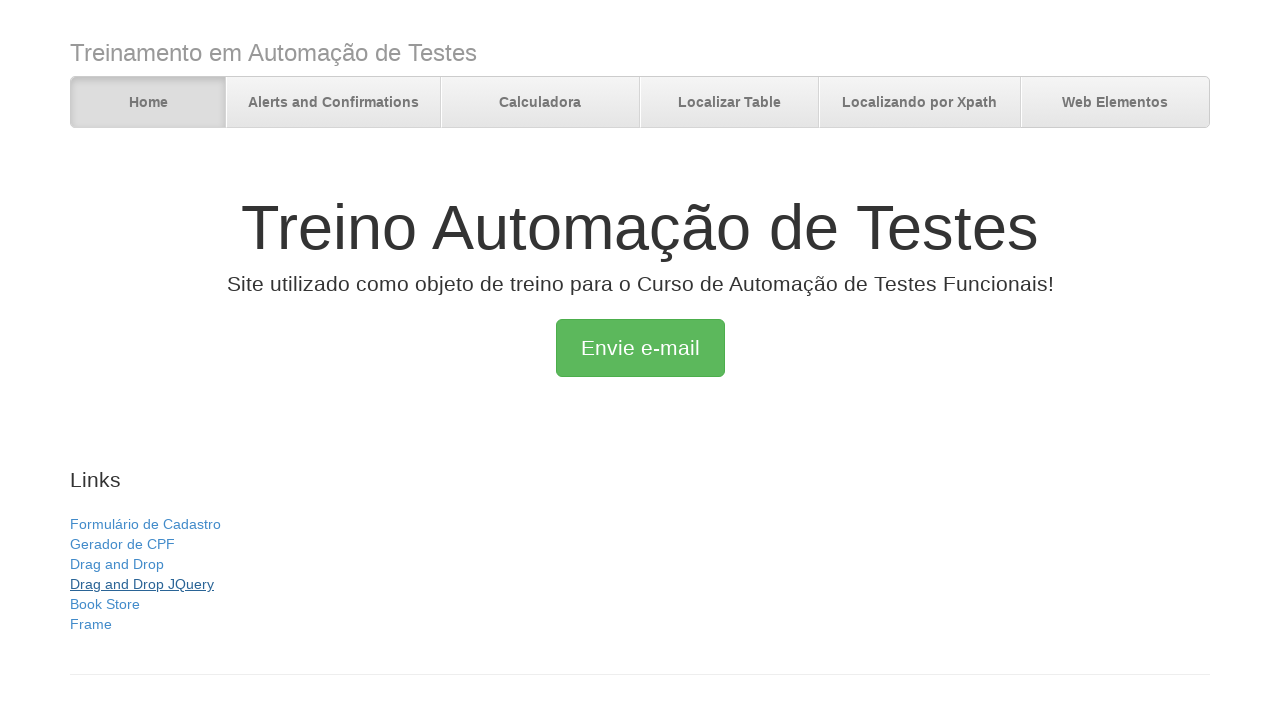

Verified third tab title is 'jQuery UI Droppable - Default functionality'
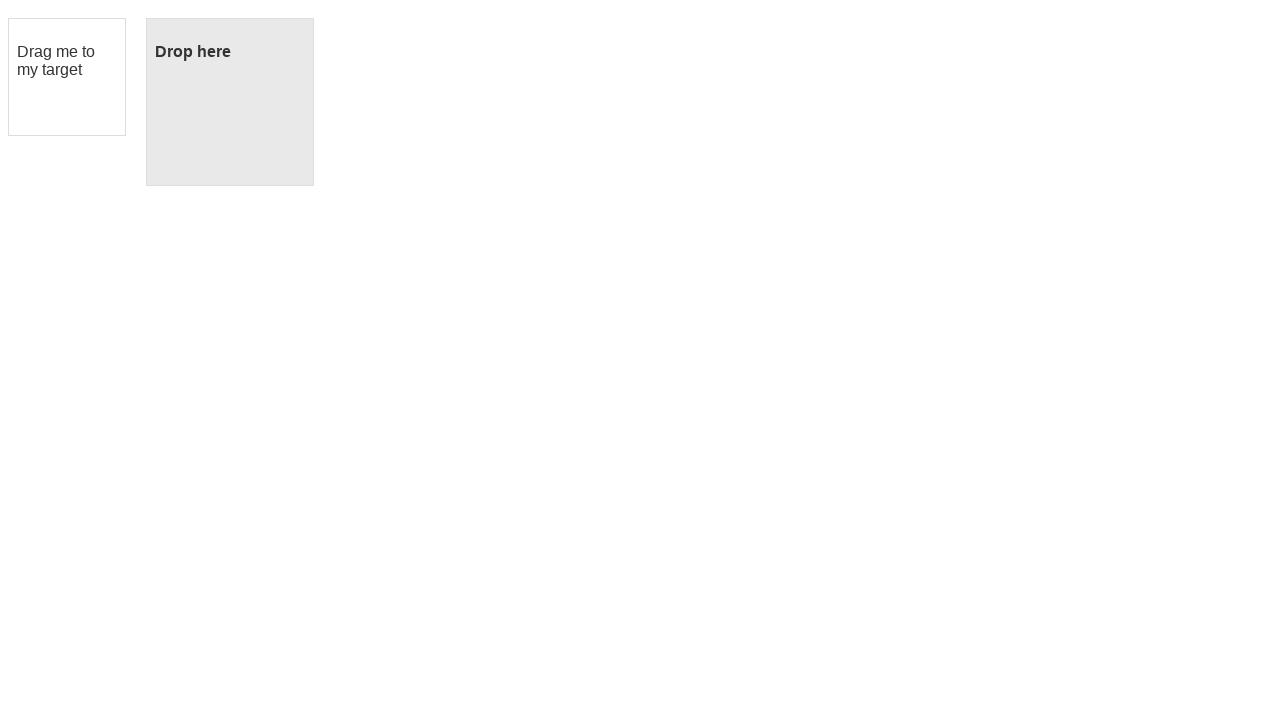

Verified second tab still has correct title 'Gerador de CPF'
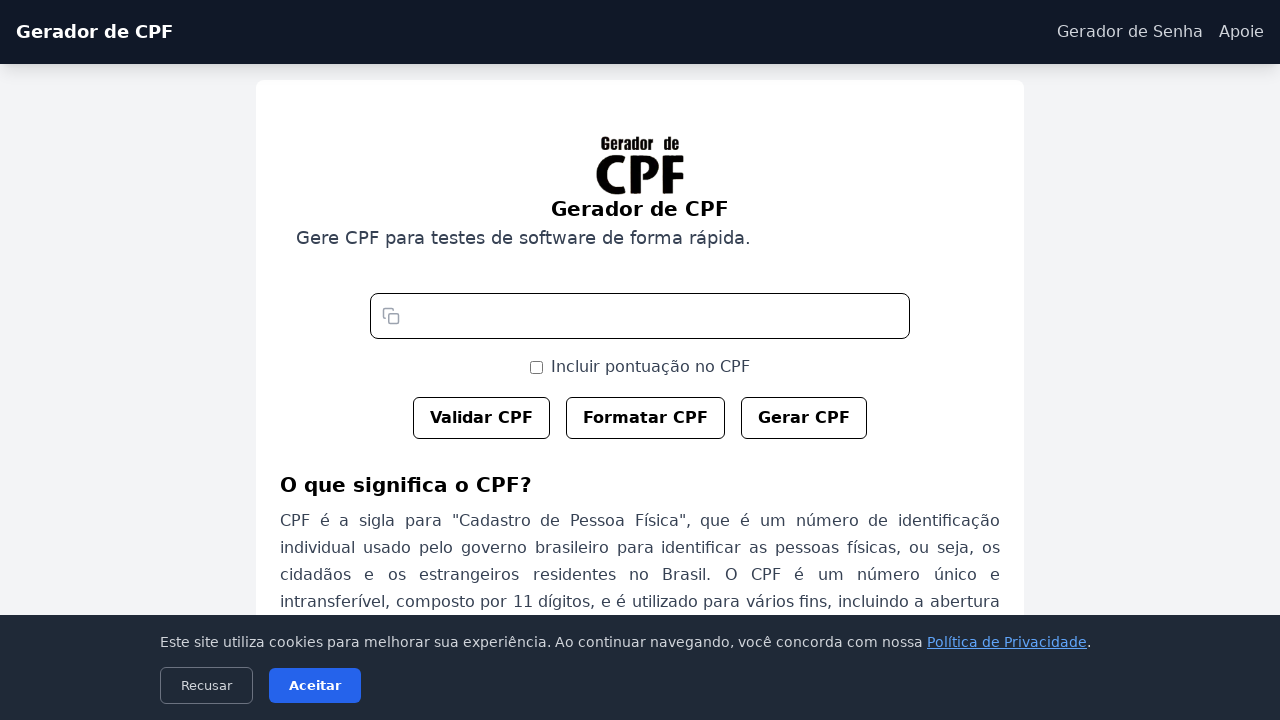

Verified original tab still has correct title 'Treino Automação de Testes'
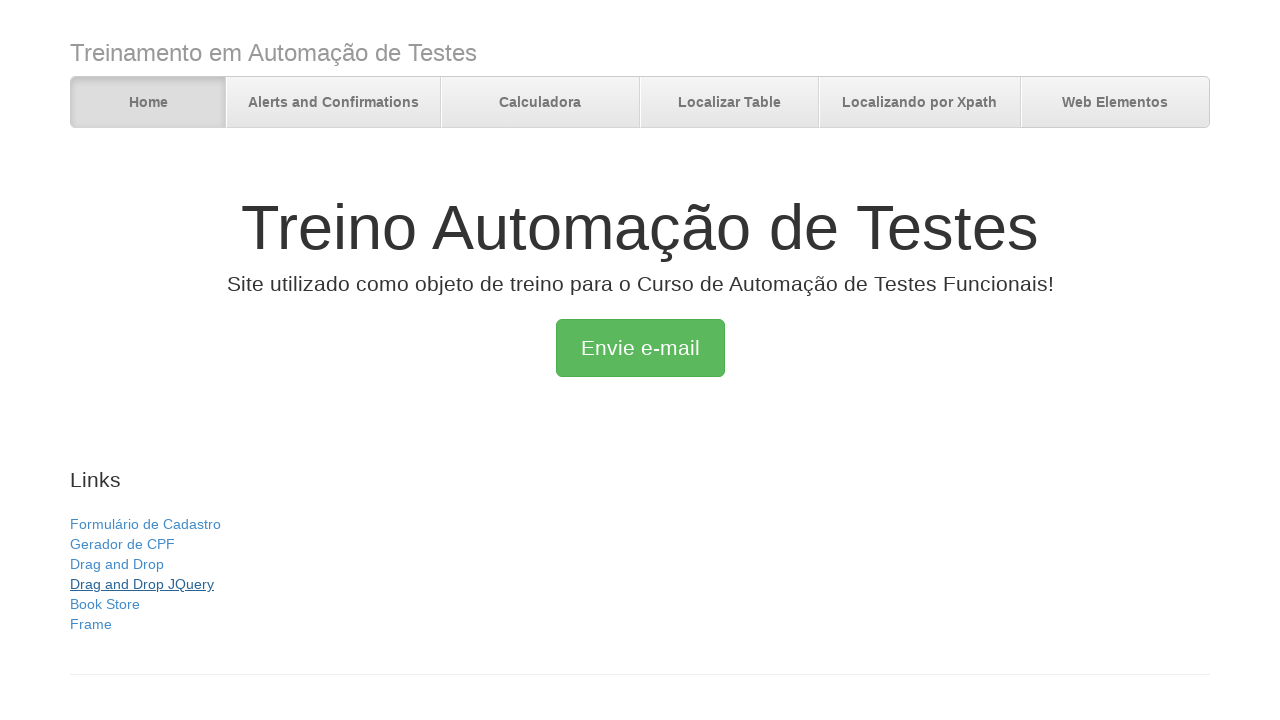

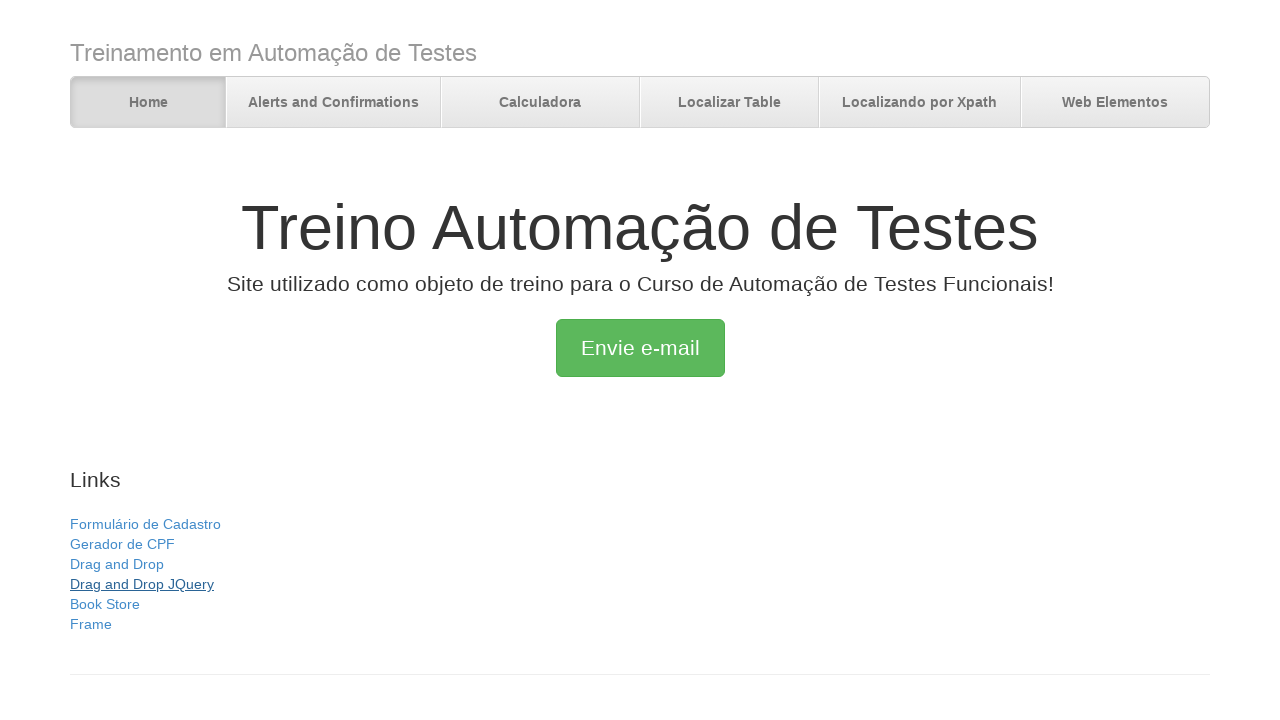